Tests various scrolling methods on a webpage by scrolling down using keyboard page down keys and JavaScript scroll functions, then scrolls to a specific link element and clicks it.

Starting URL: https://loopcamp.vercel.app/index.html

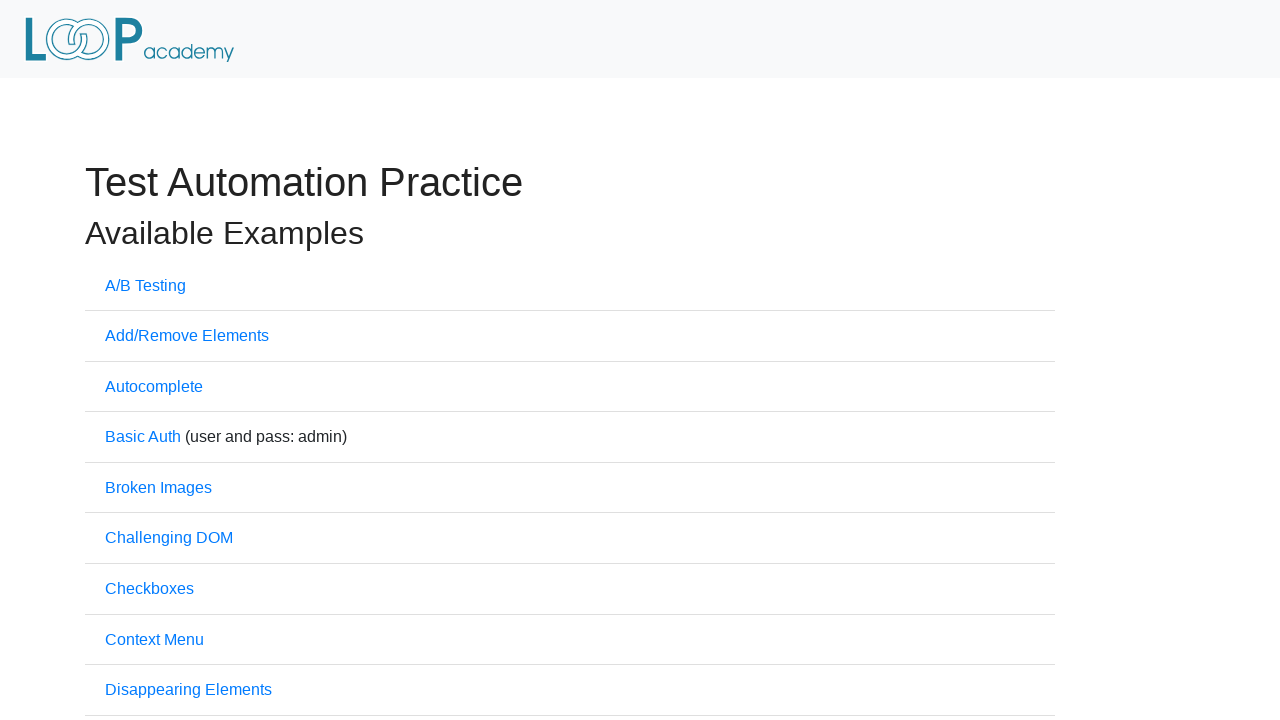

Pressed PageDown key (1st press)
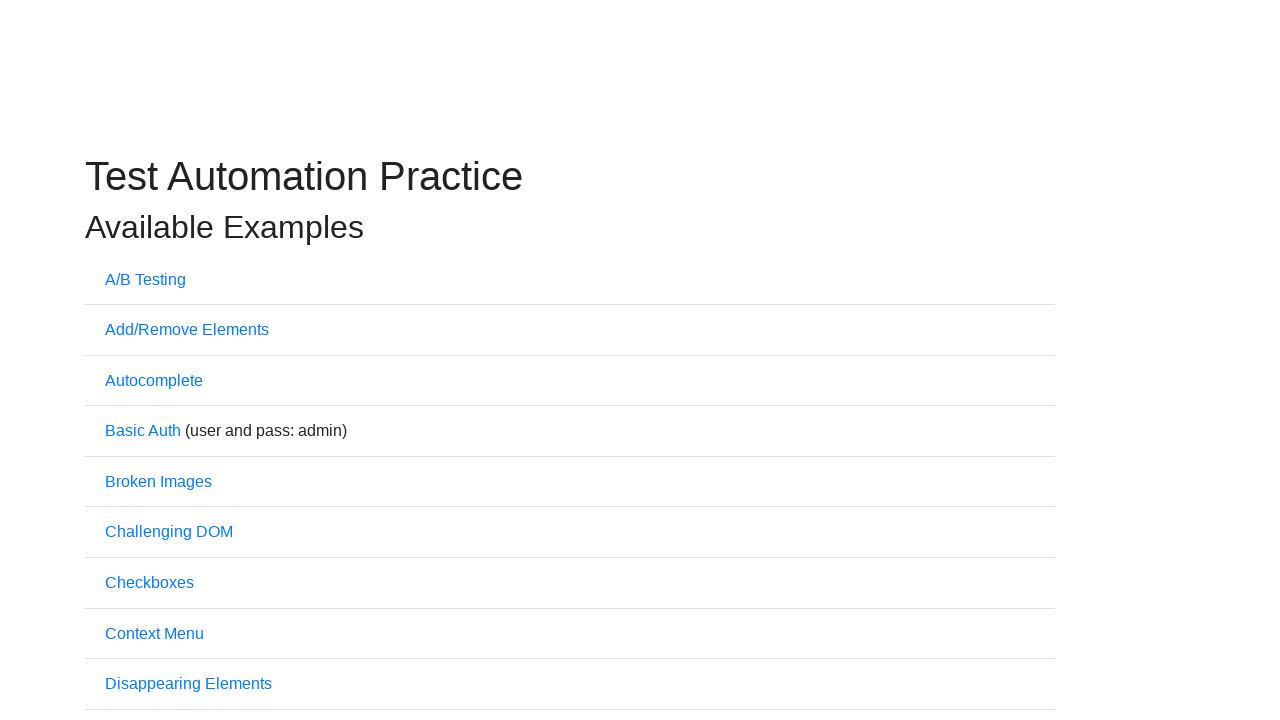

Pressed PageDown key (2nd press)
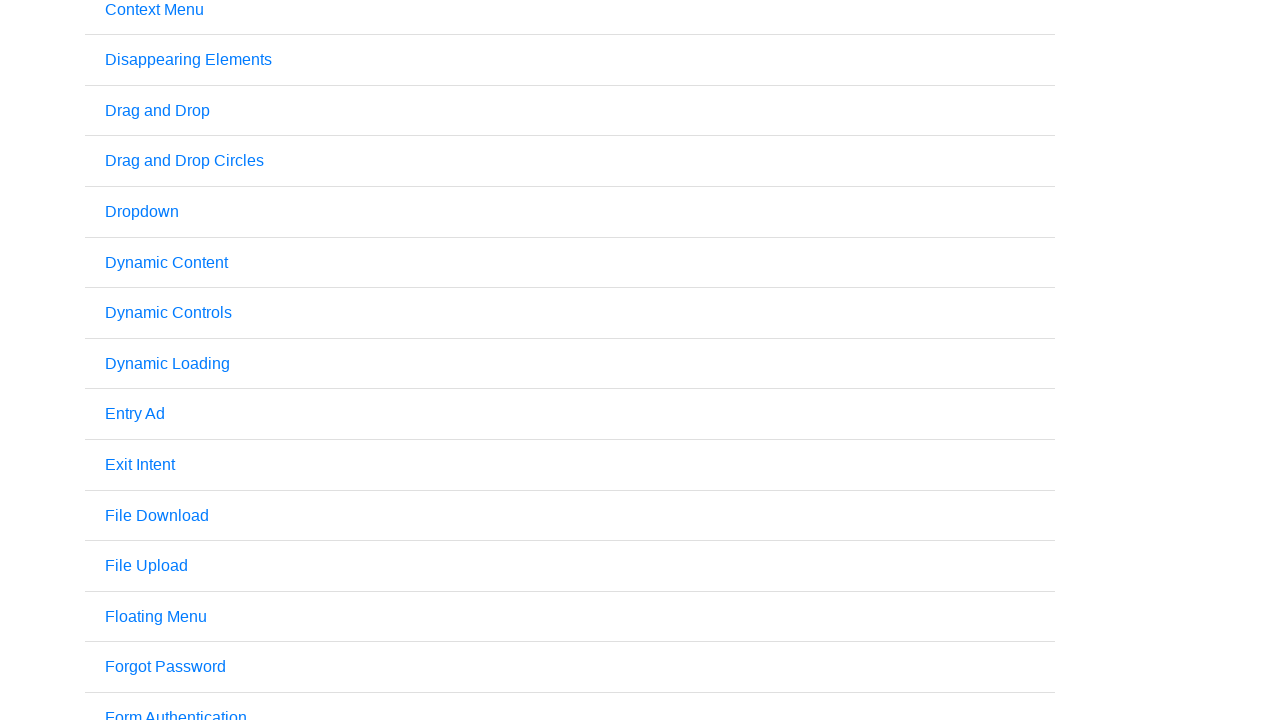

Pressed PageDown key (3rd press)
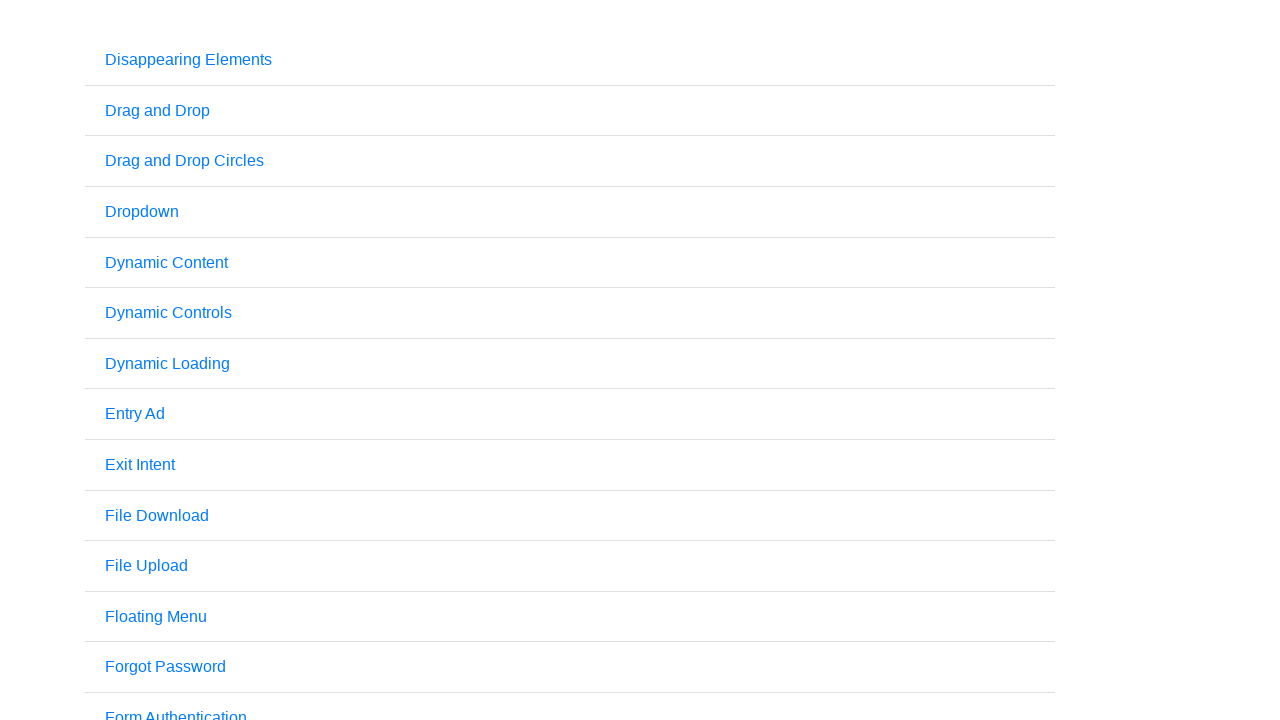

Located link element with href 'https://www.loopcamp.io/'
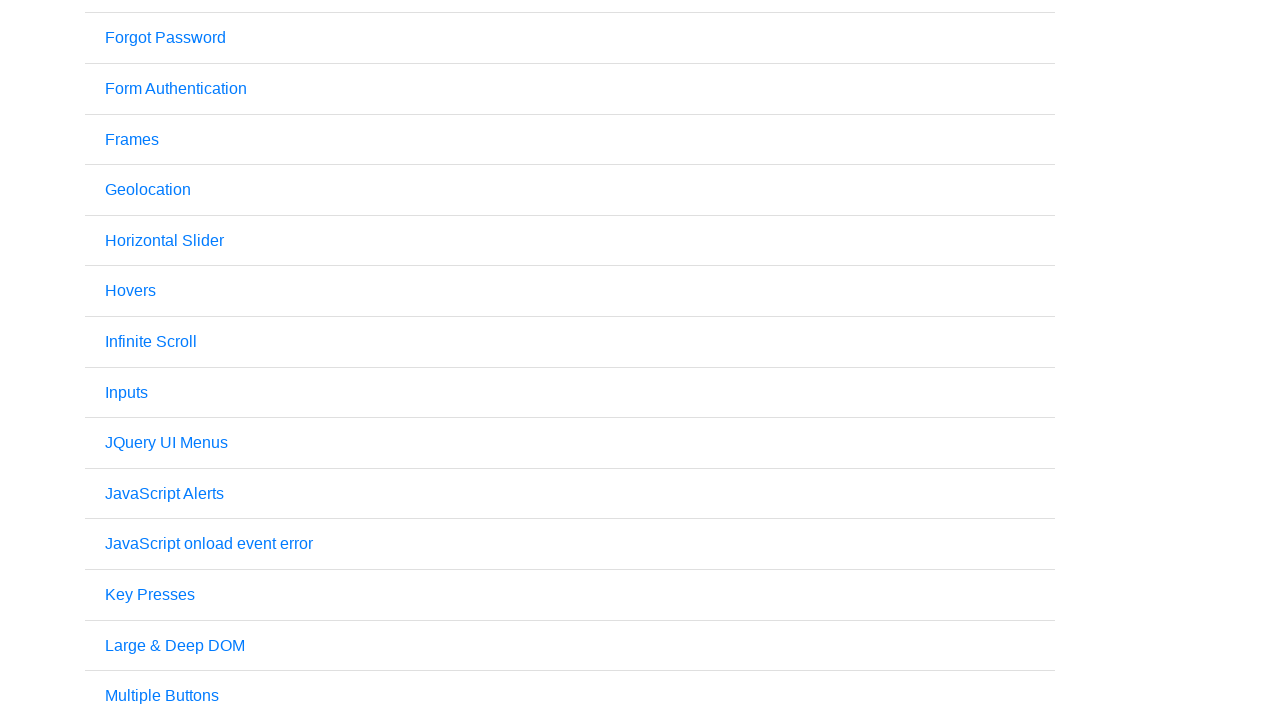

Scrolled link element into view
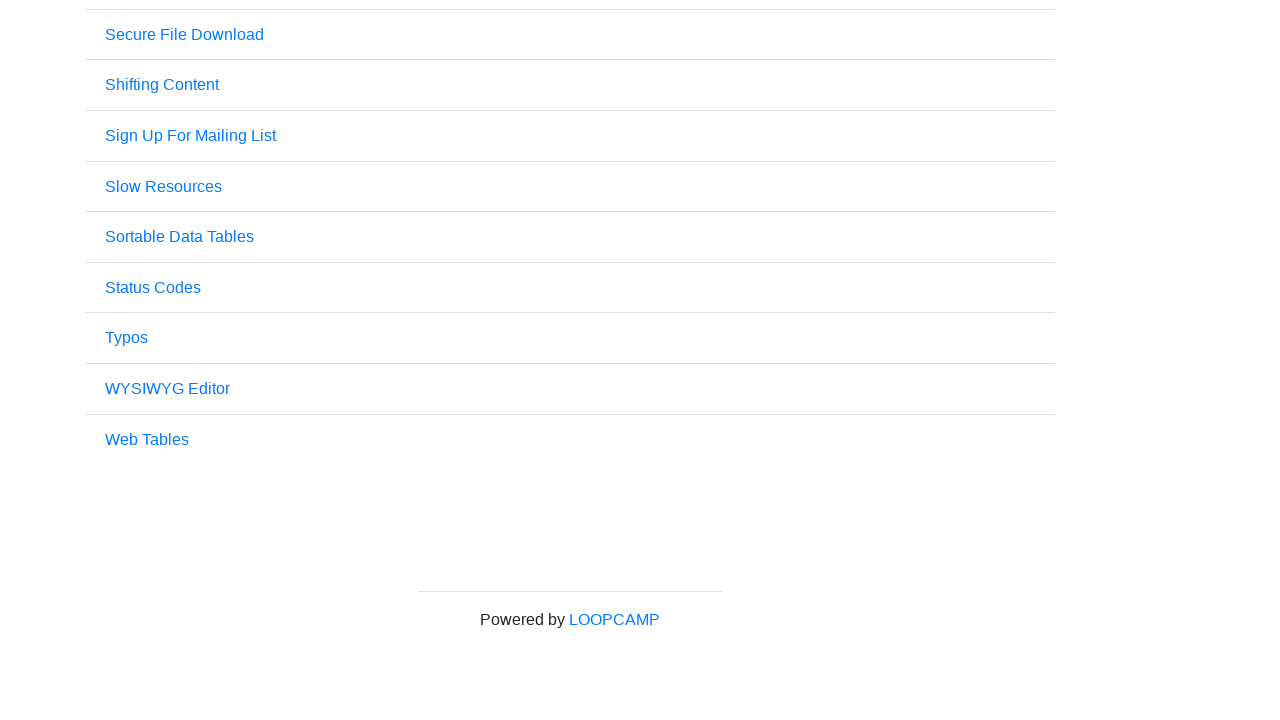

Clicked the loopcamp.io link at (614, 620) on a[href='https://www.loopcamp.io/']
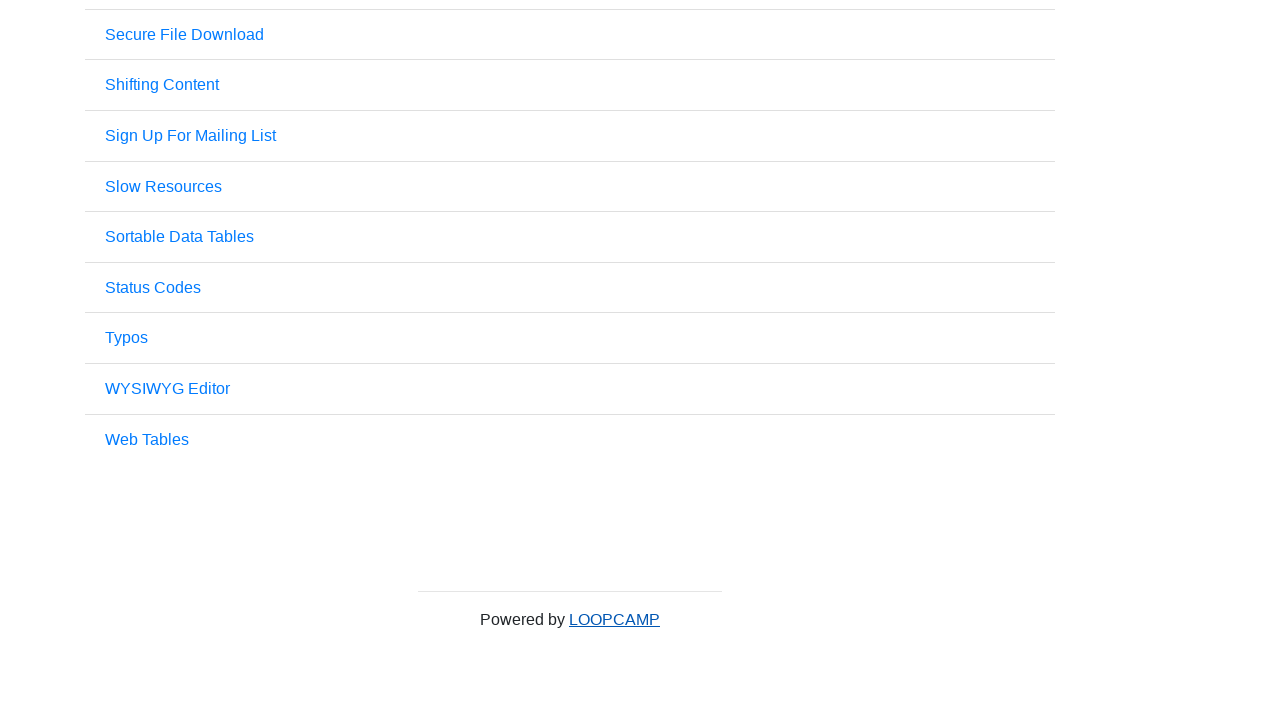

Scrolled page down 500 pixels using JavaScript
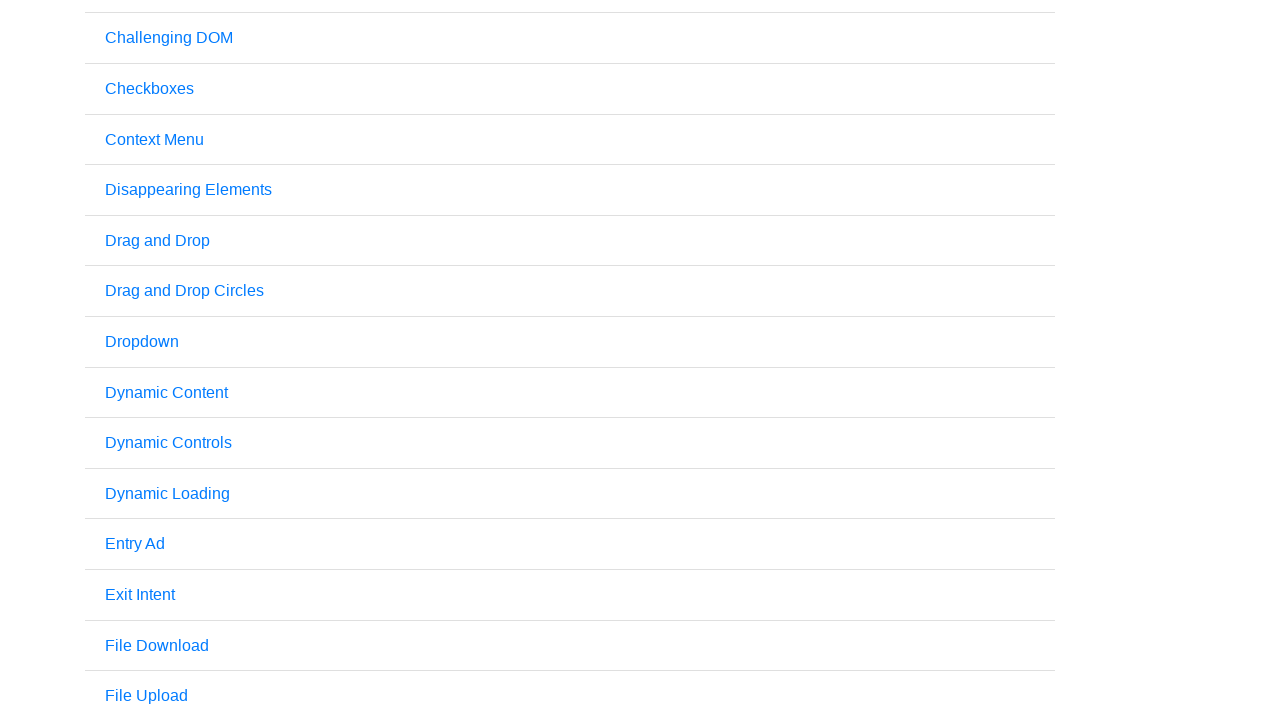

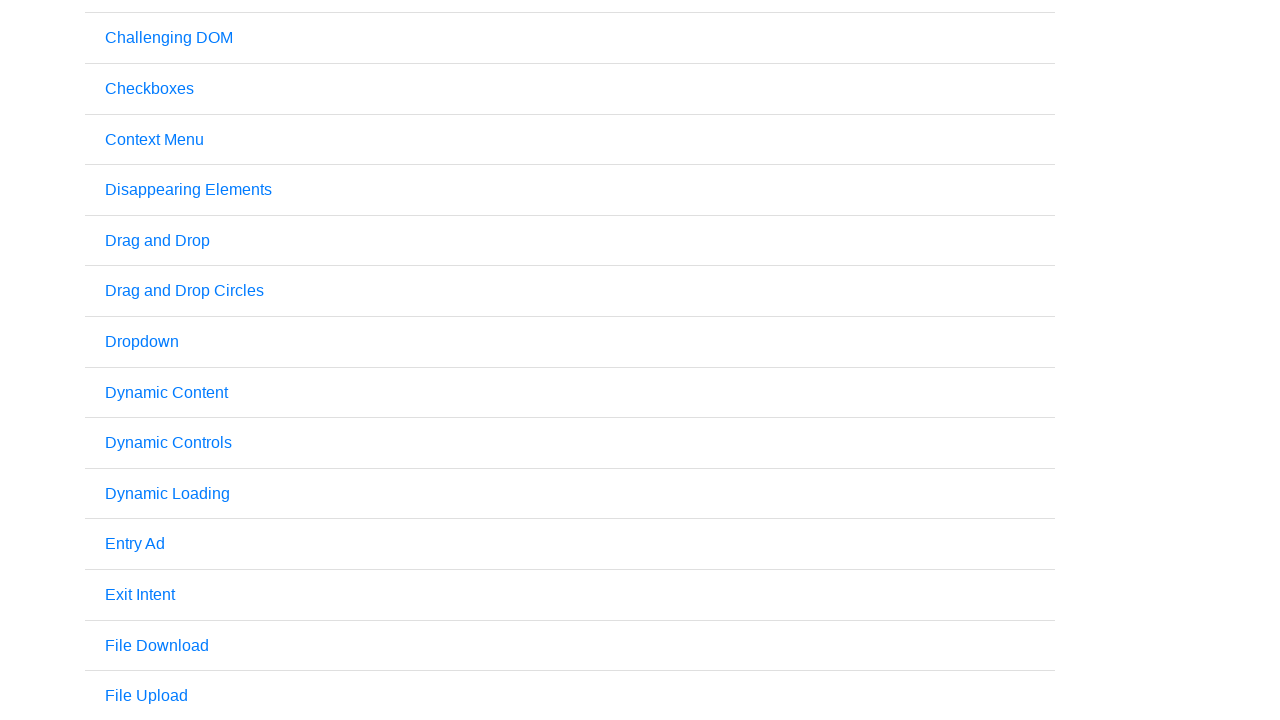